Tests table sorting and pagination functionality by clicking on a column header to sort, then navigating through pages to find and display the price of items containing "Rice"

Starting URL: https://rahulshettyacademy.com/seleniumPractise/#/offers

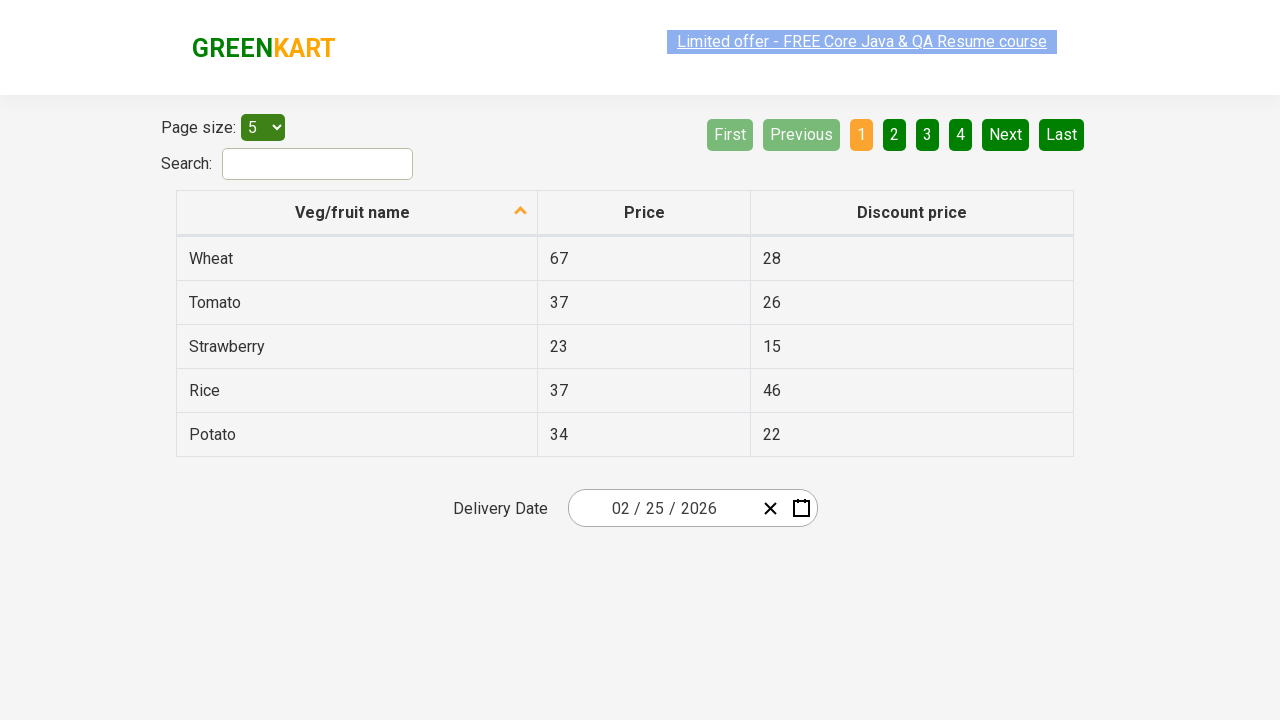

Clicked first column header to sort table at (357, 213) on xpath=//tr/th[1]
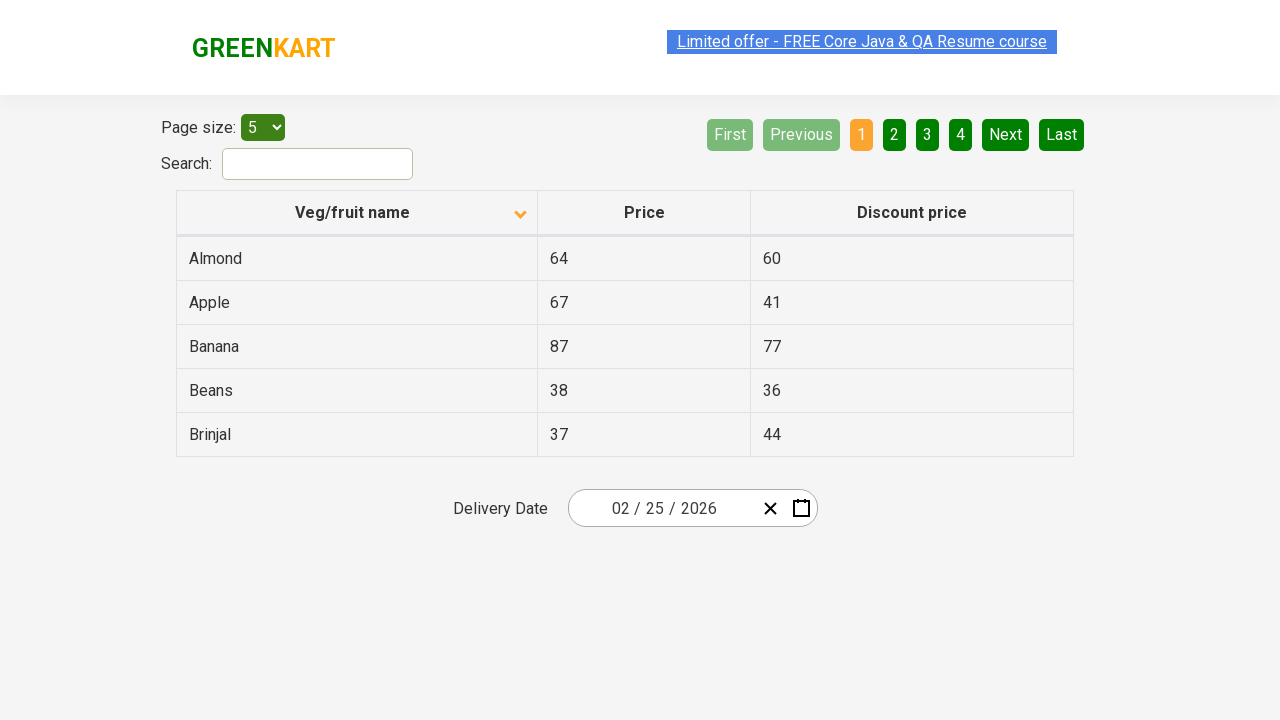

Retrieved all rows from first column
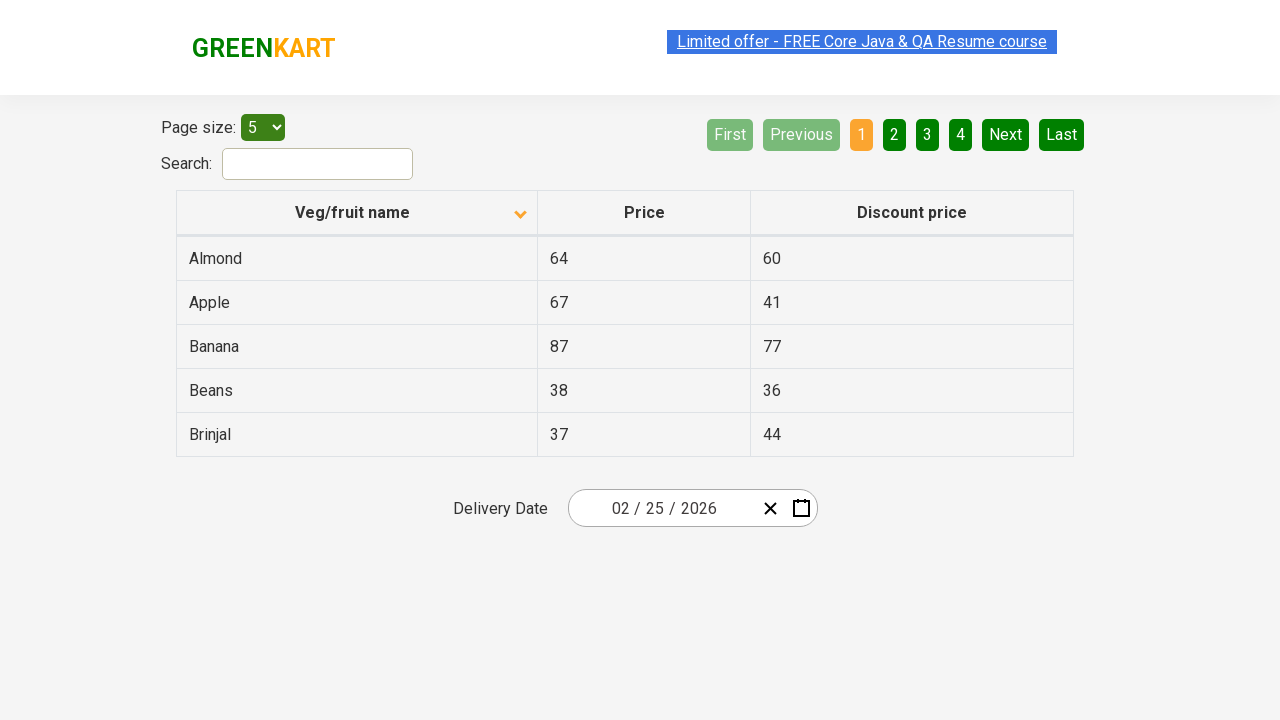

Filtered rows to find items containing 'Rice'
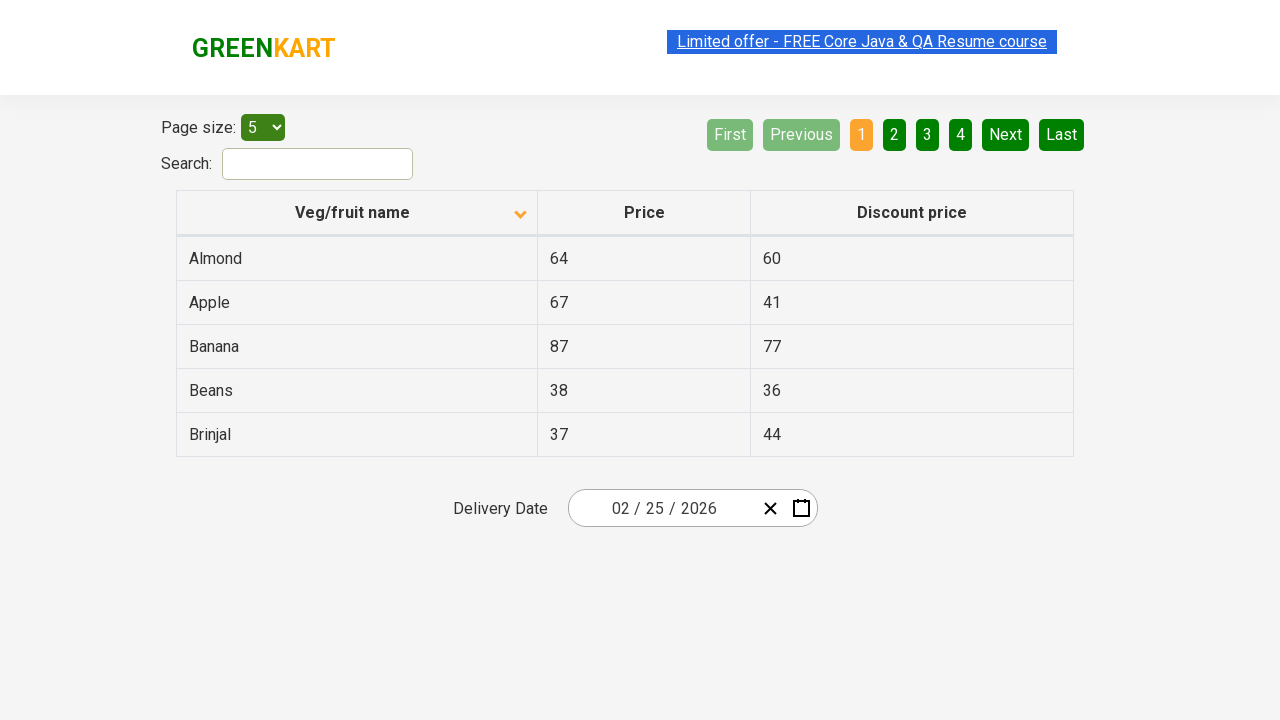

Clicked next page button to navigate to next page at (1006, 134) on [aria-label='Next']
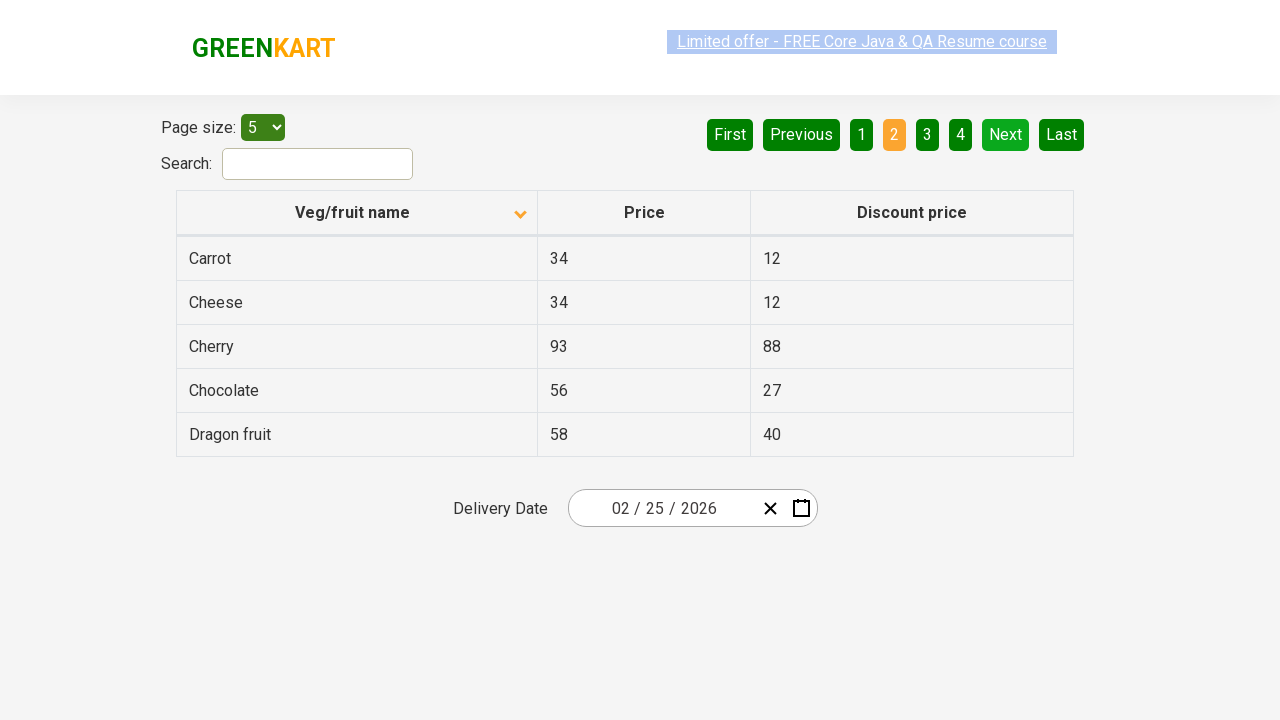

Retrieved all rows from first column on new page
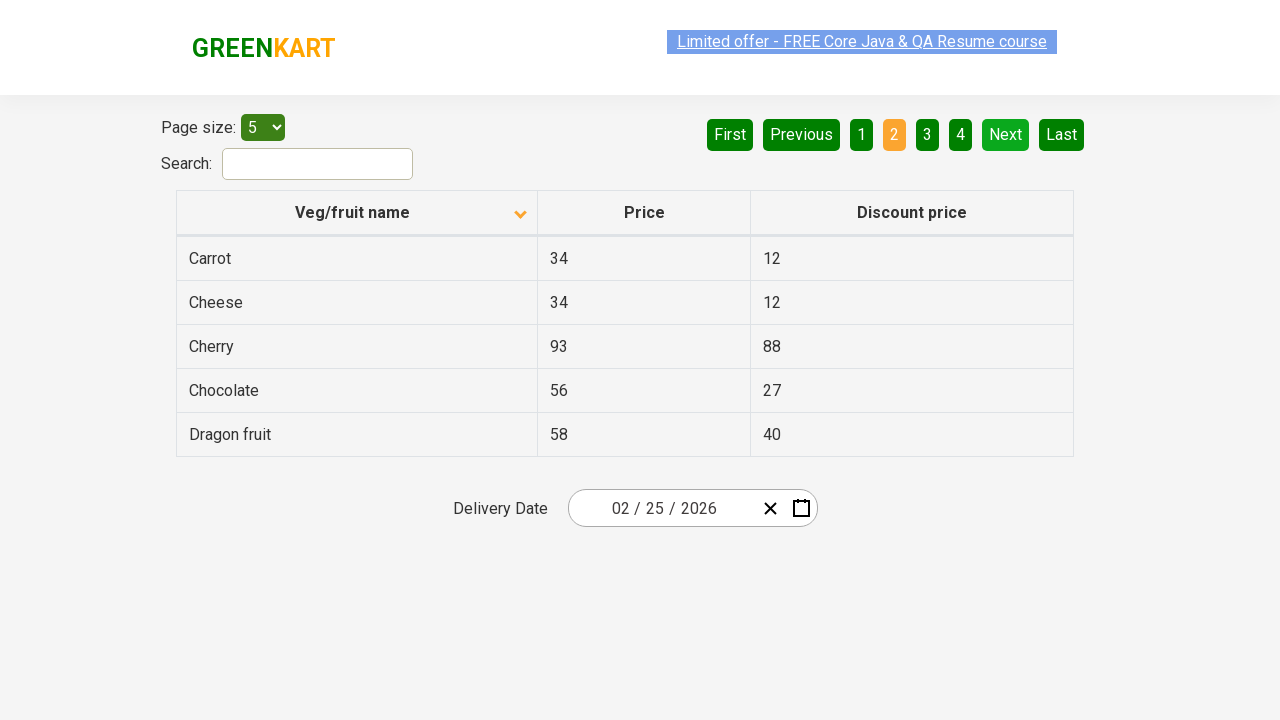

Filtered rows on new page to find items containing 'Rice'
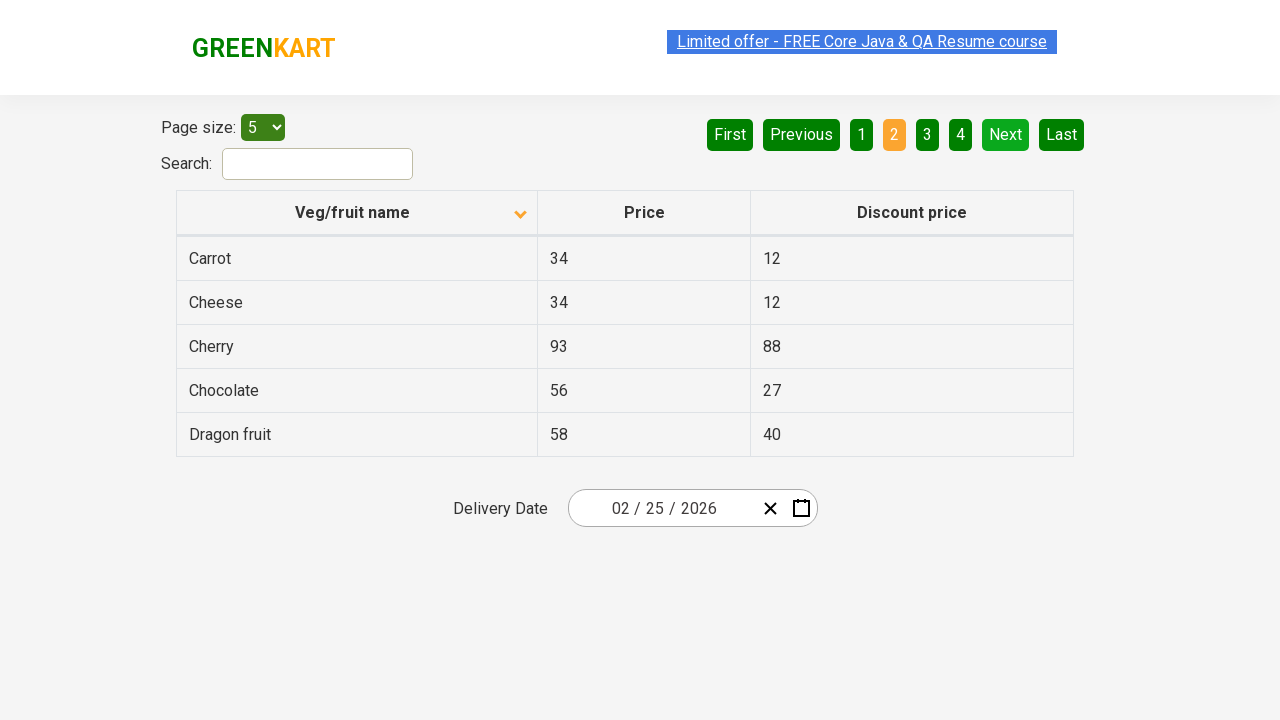

Clicked next page button to navigate to next page at (1006, 134) on [aria-label='Next']
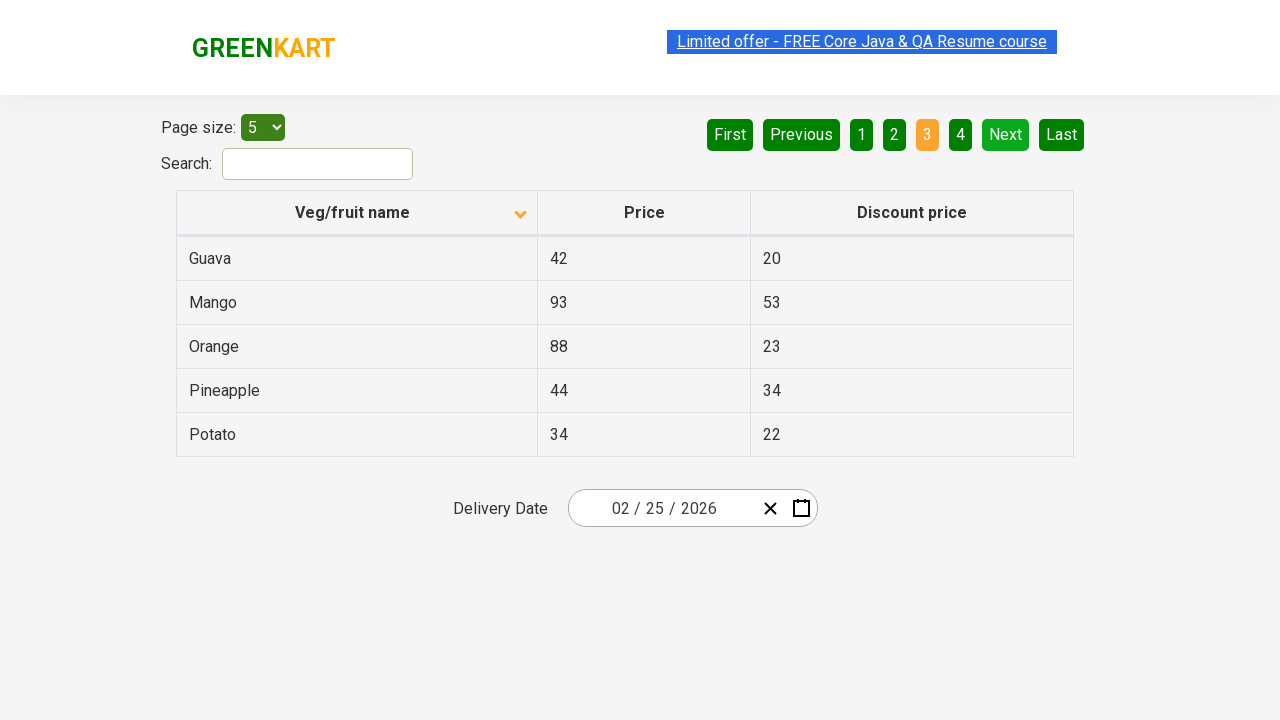

Retrieved all rows from first column on new page
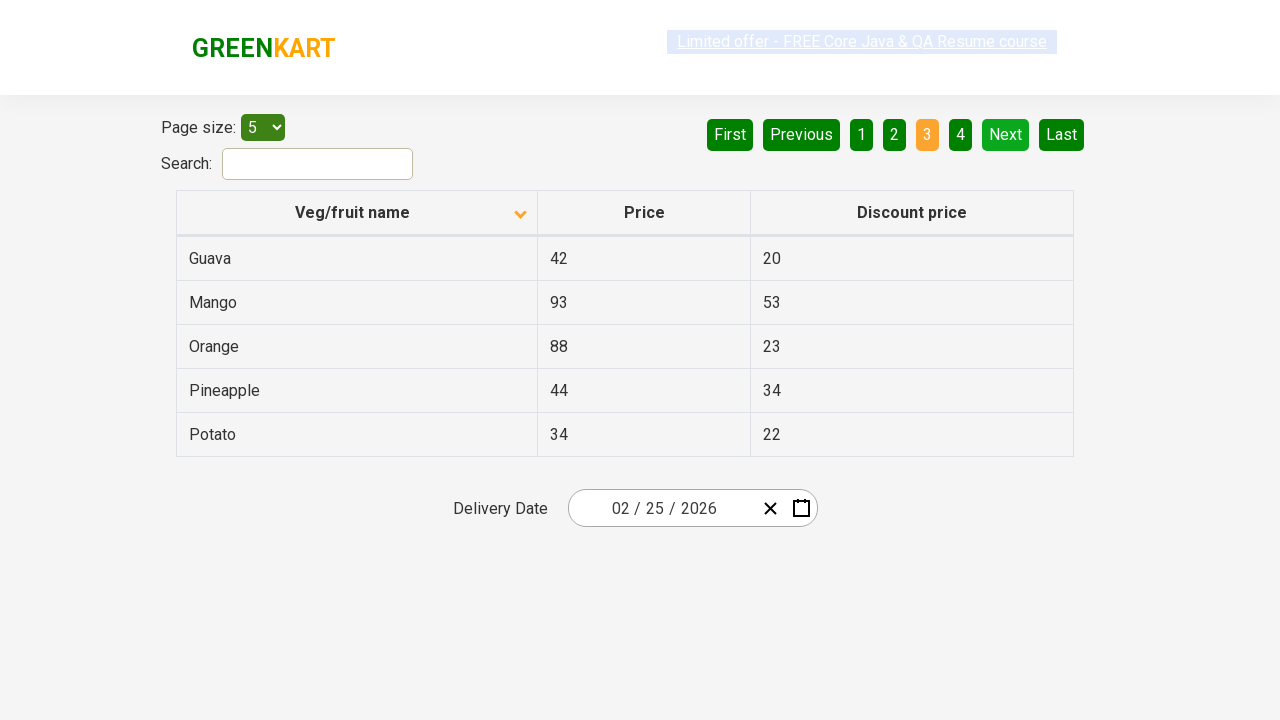

Filtered rows on new page to find items containing 'Rice'
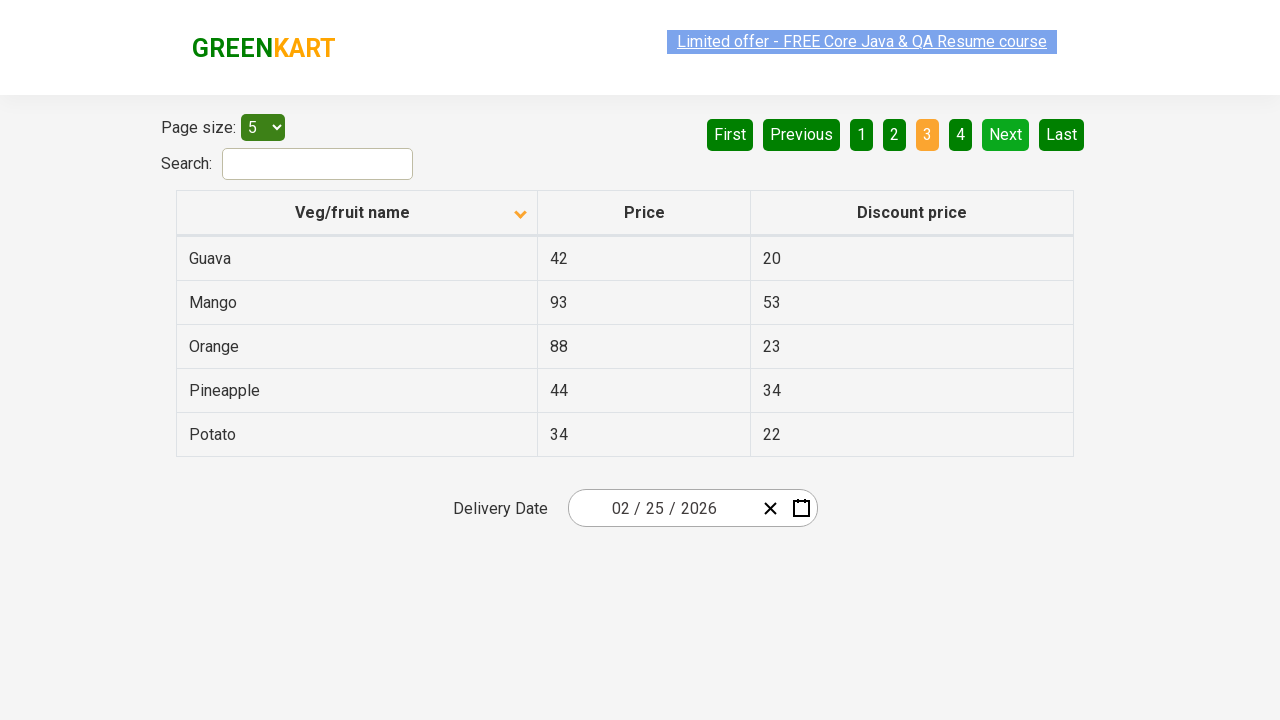

Clicked next page button to navigate to next page at (1006, 134) on [aria-label='Next']
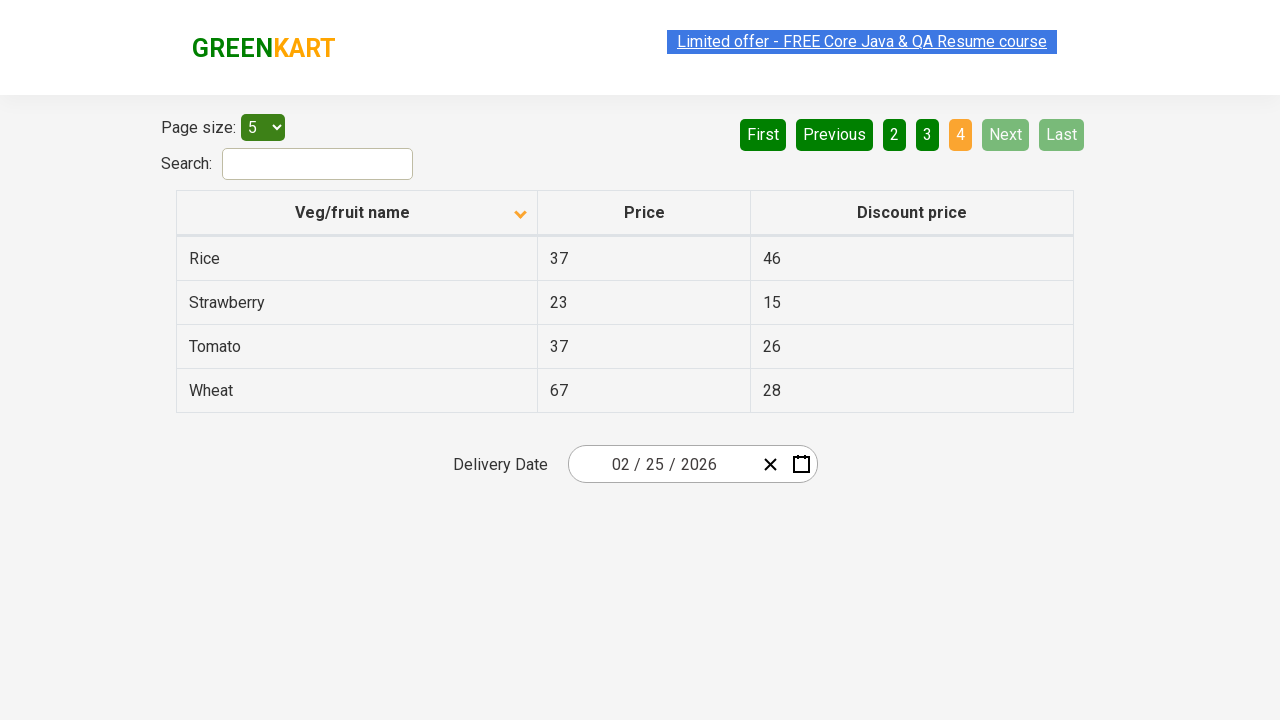

Retrieved all rows from first column on new page
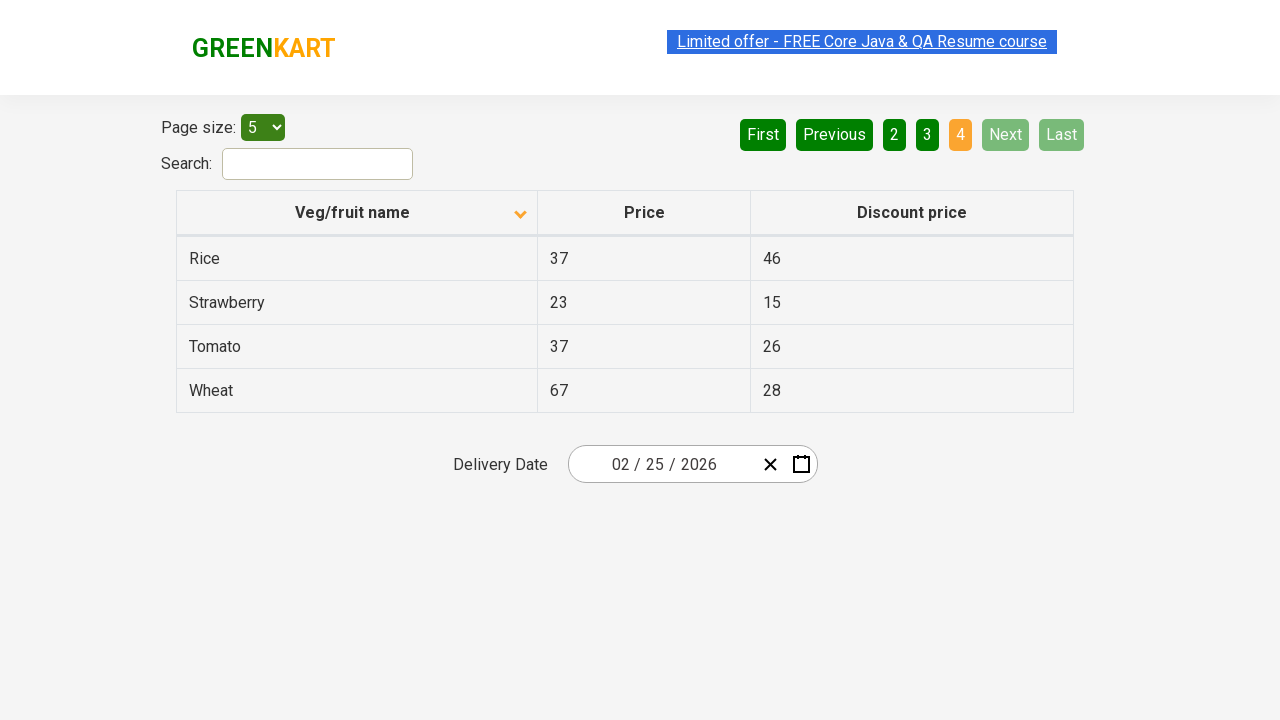

Filtered rows on new page to find items containing 'Rice'
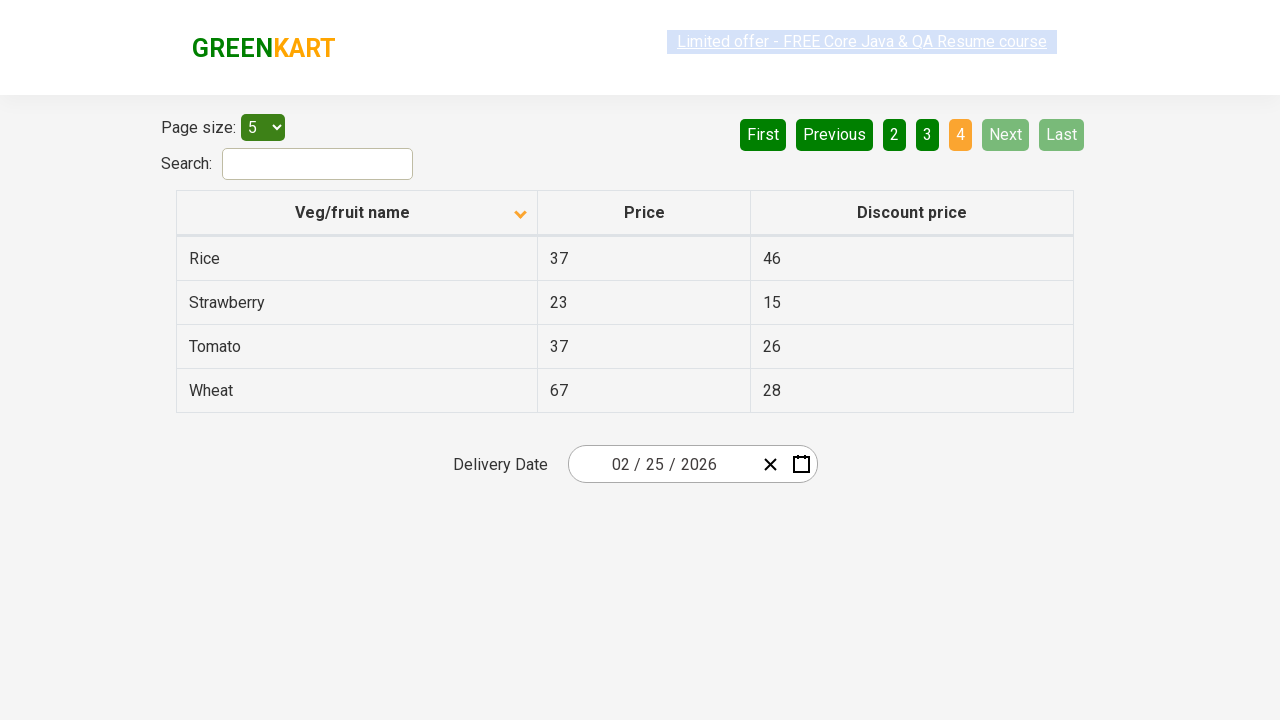

Retrieved price for Rice item: 37
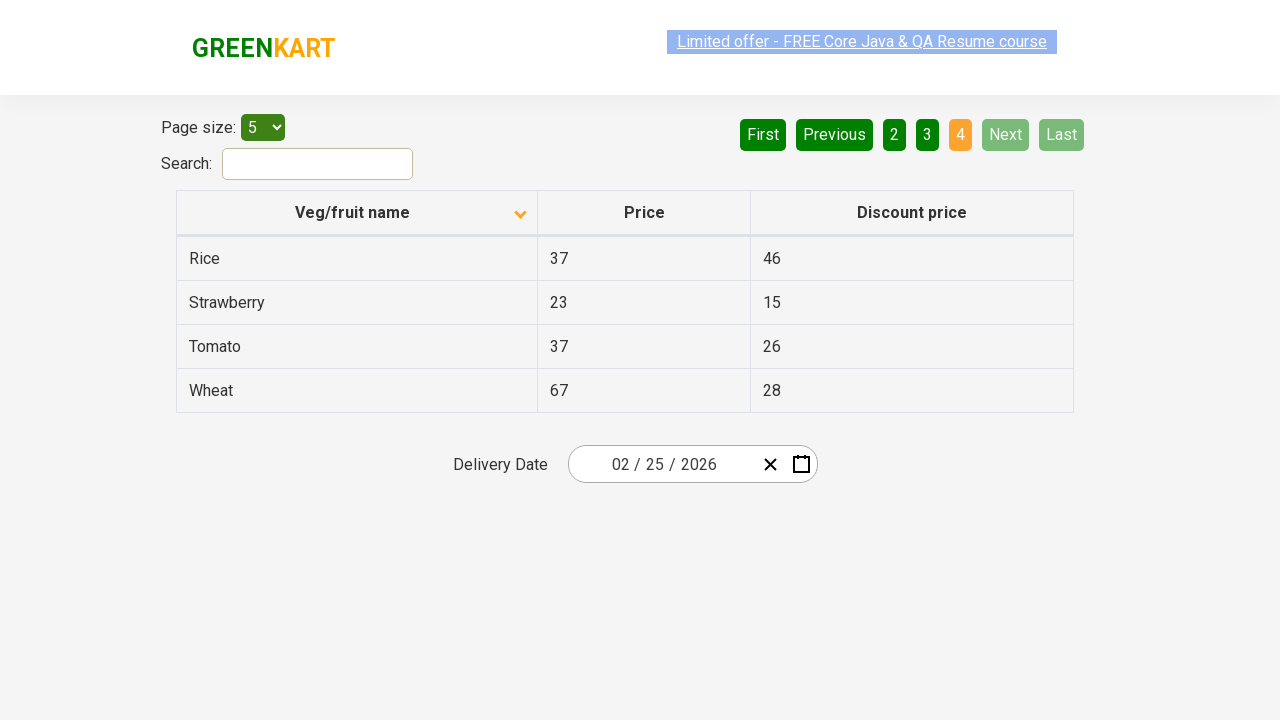

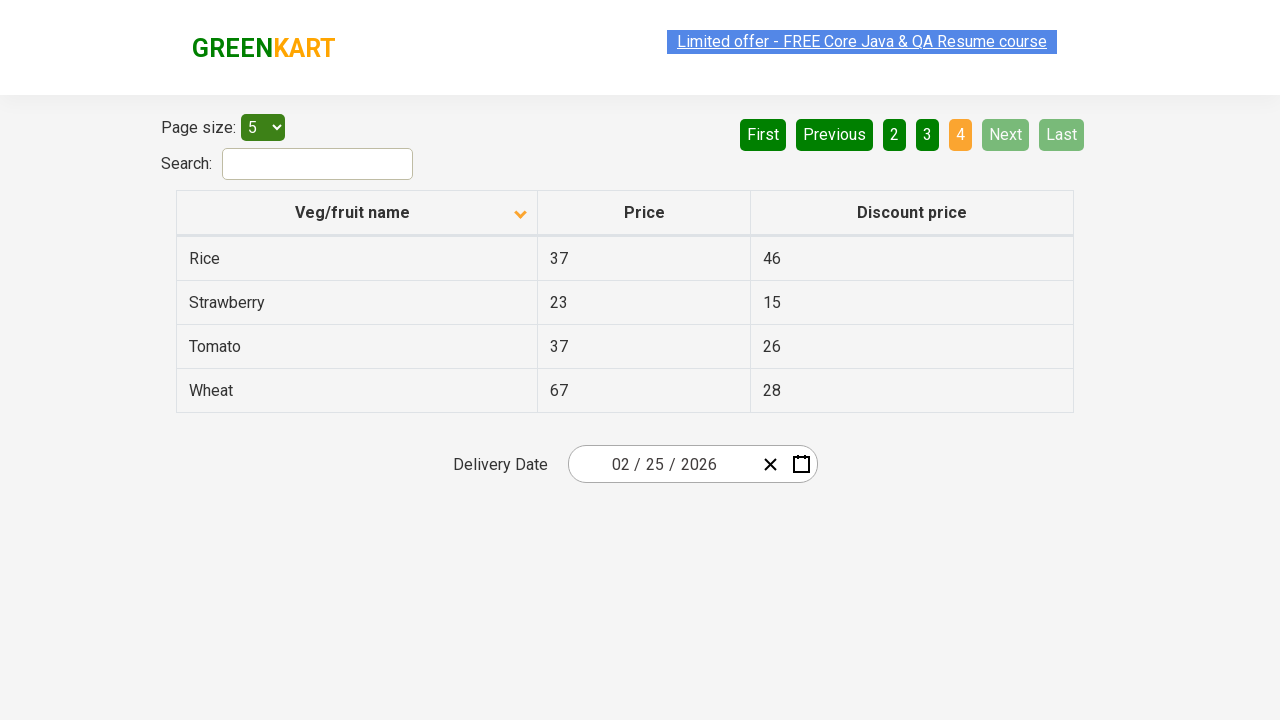